Tests simple click functionality on a button and verifies the success message appears

Starting URL: https://demoqa.com/buttons

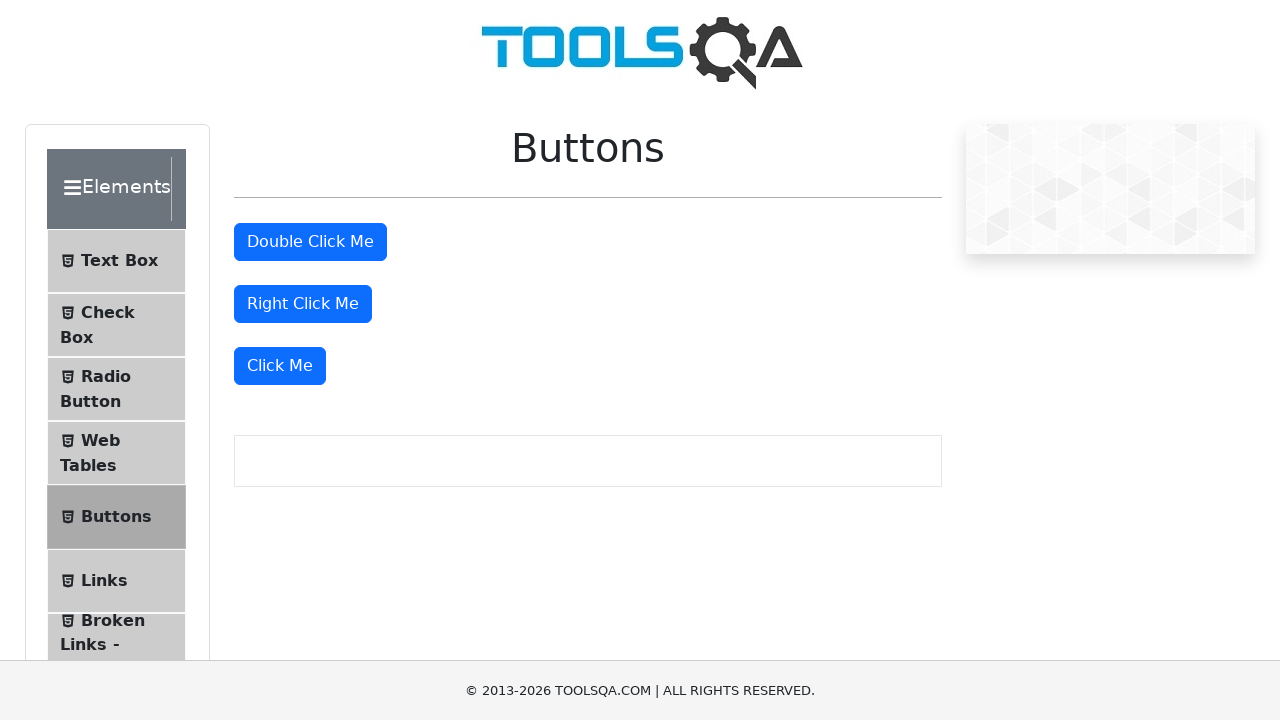

Clicked the 'Click Me' button at (280, 366) on text='Click Me'
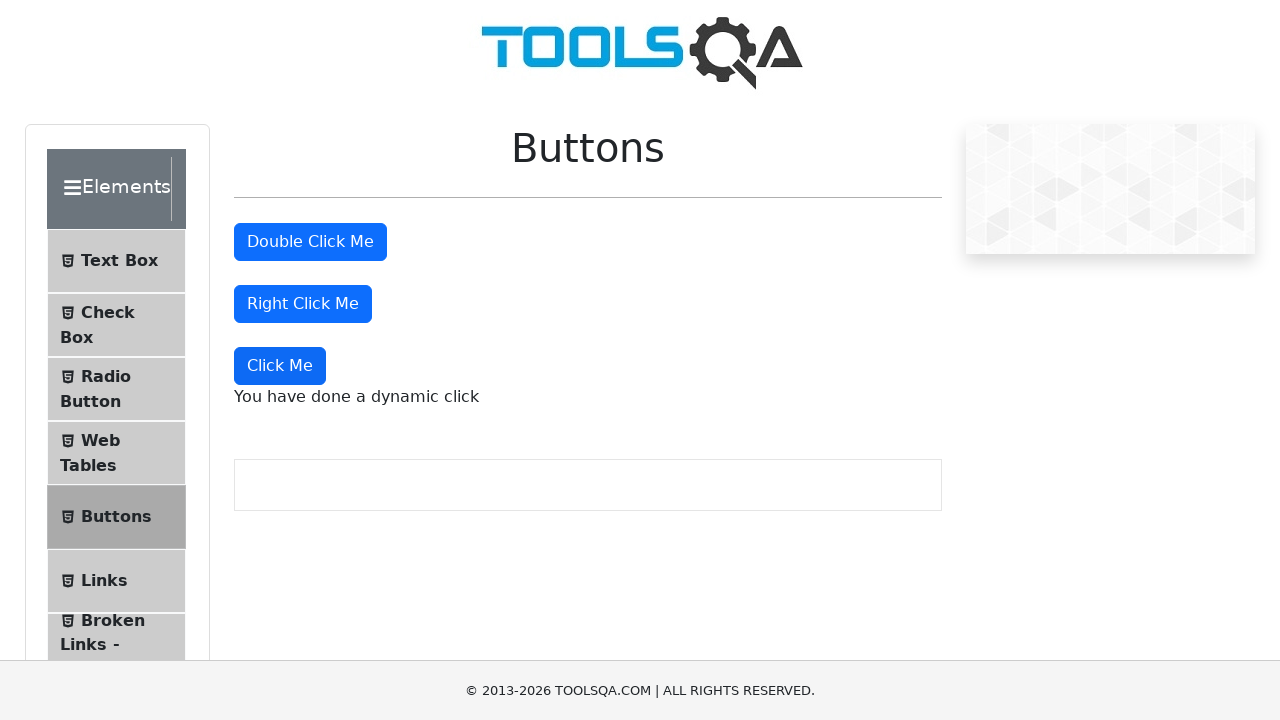

Dynamic click message appeared
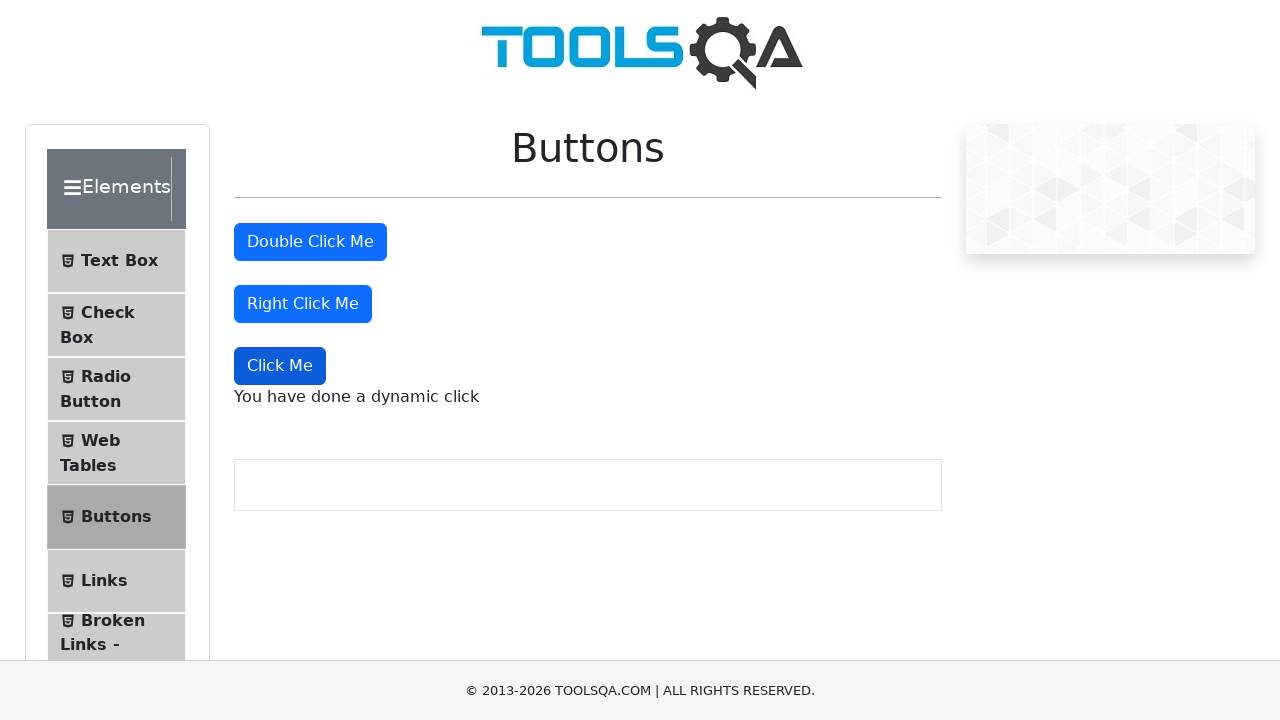

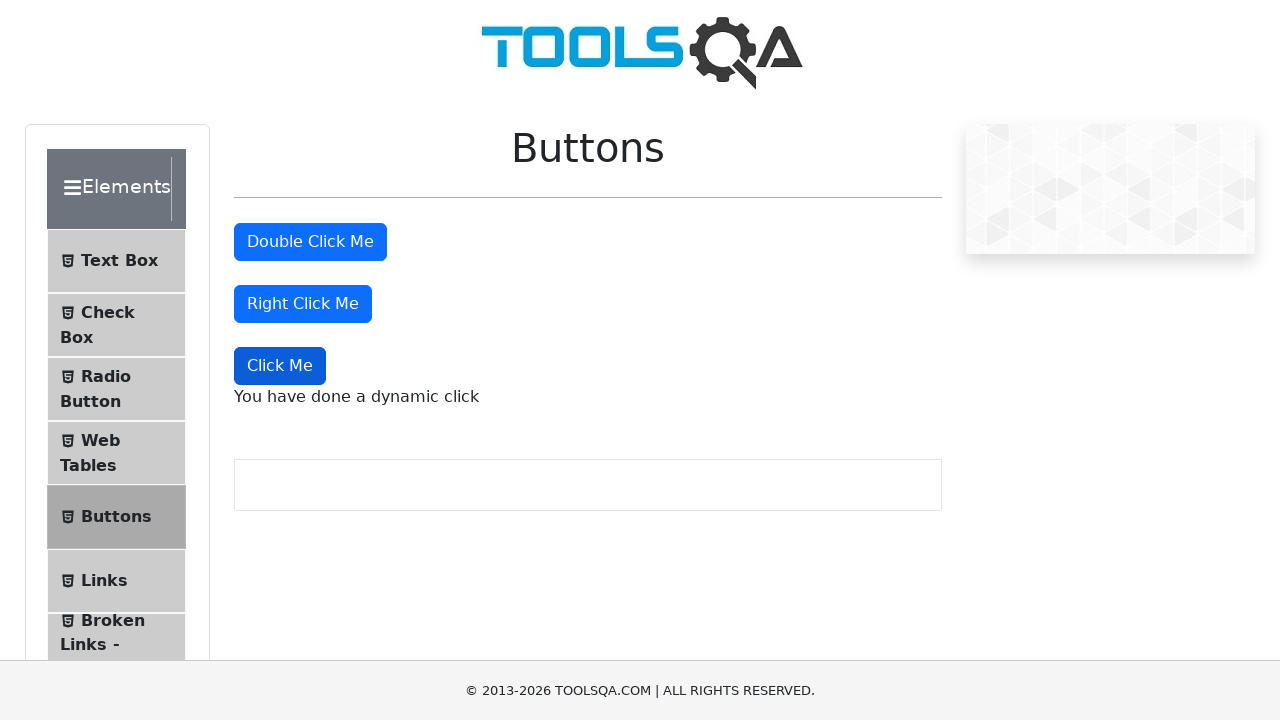